Tests DOM mutation observation by modifying an image source and detecting the change

Starting URL: https://bonigarcia.dev/selenium-webdriver-java/

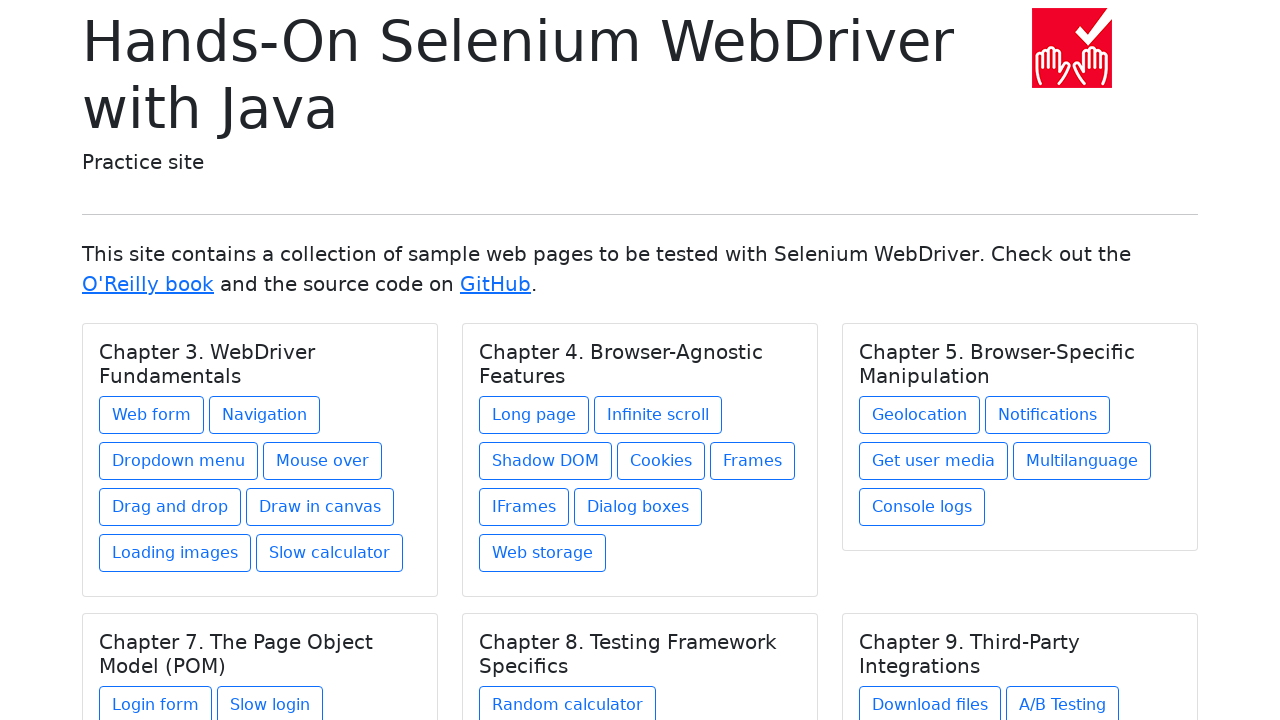

Located the first image element on the page
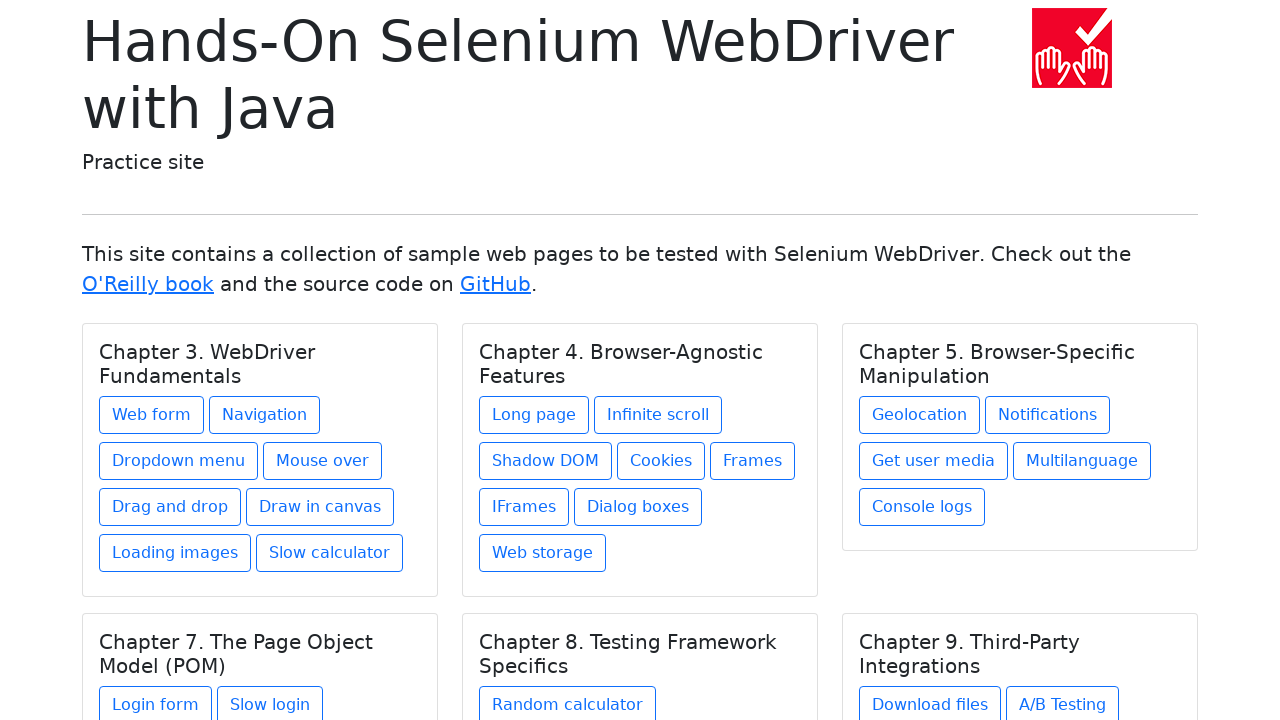

Changed image source to 'img/award.png' using JavaScript
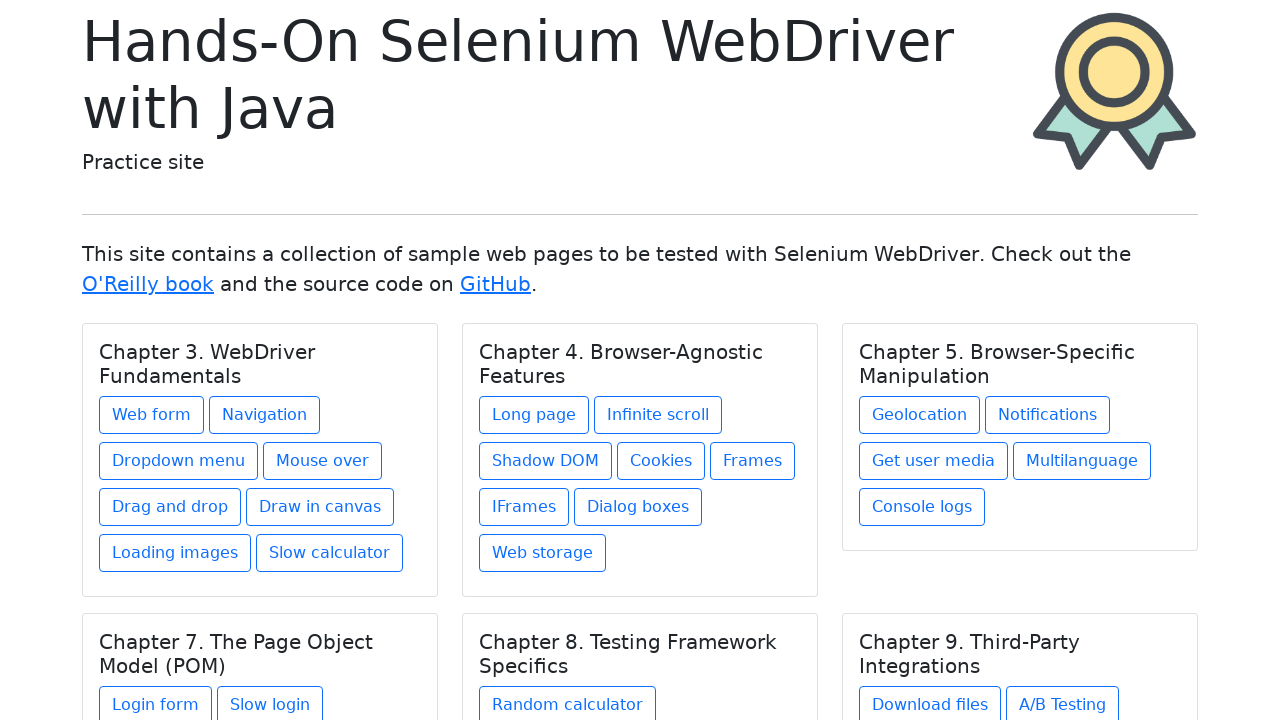

Verified image element is attached to DOM after mutation
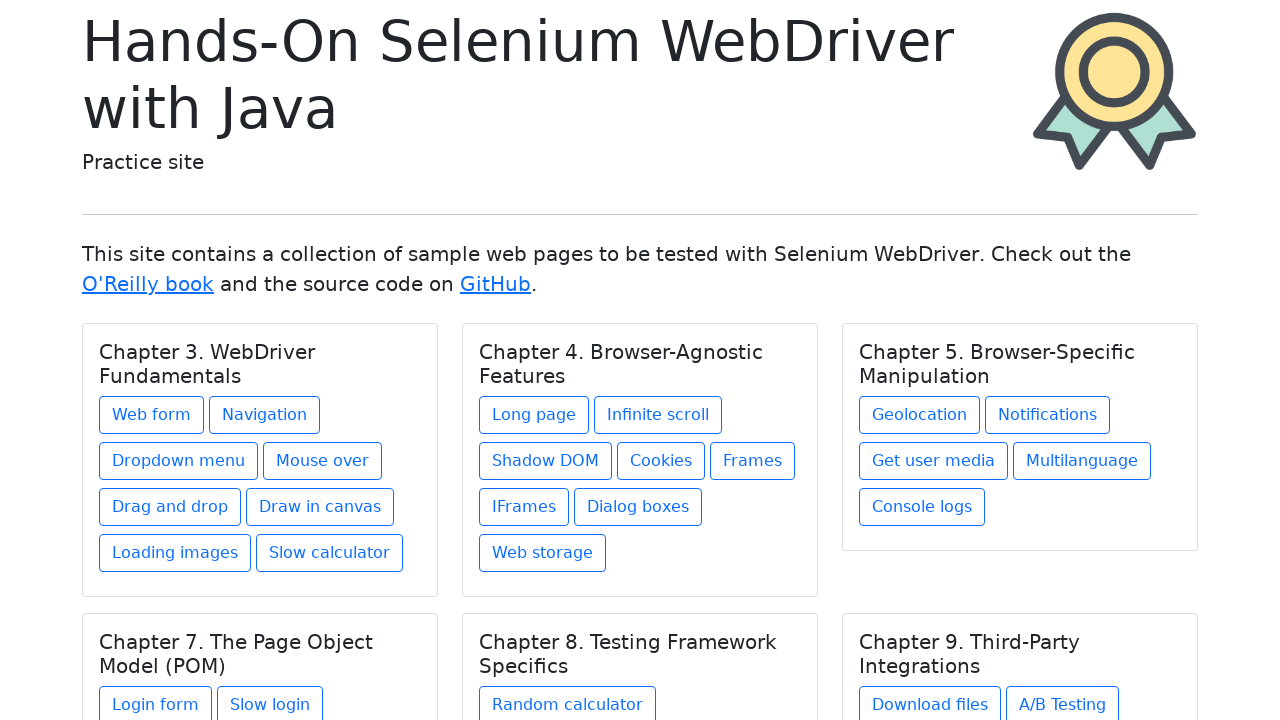

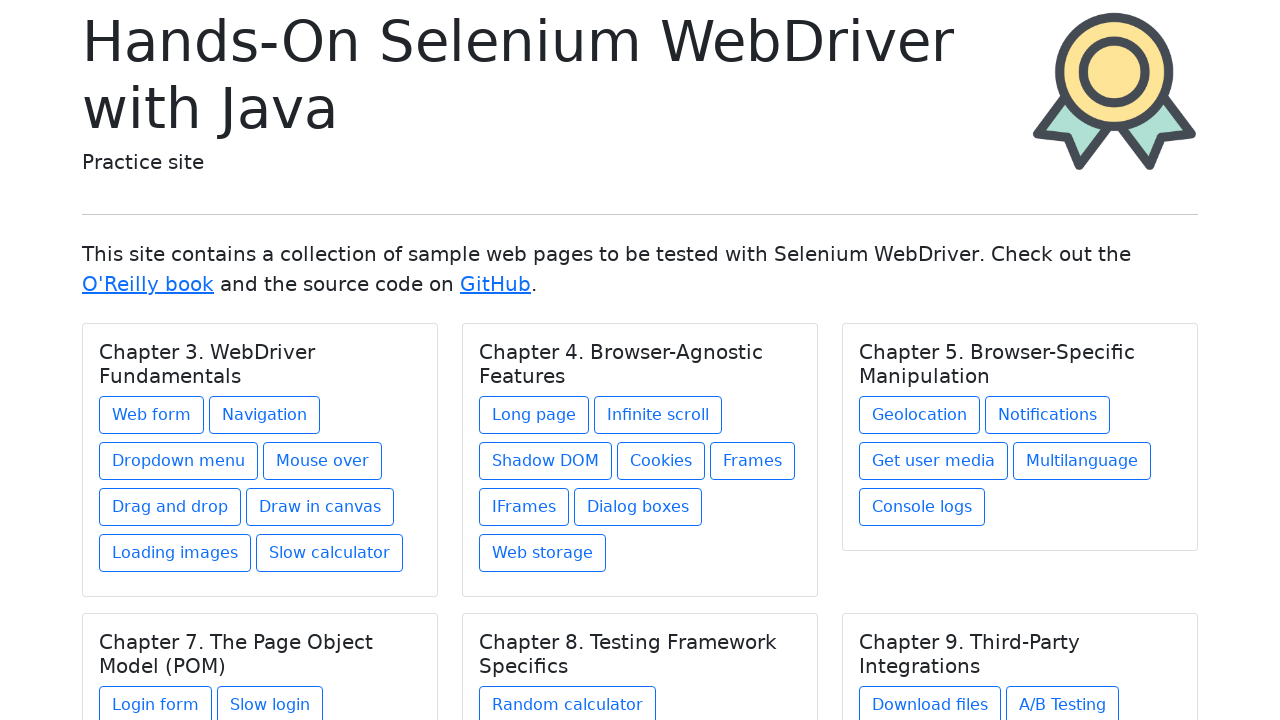